Navigates to a CSDN blog page and verifies that article links are present on the page

Starting URL: https://blog.csdn.net/lzw_java?type=blog

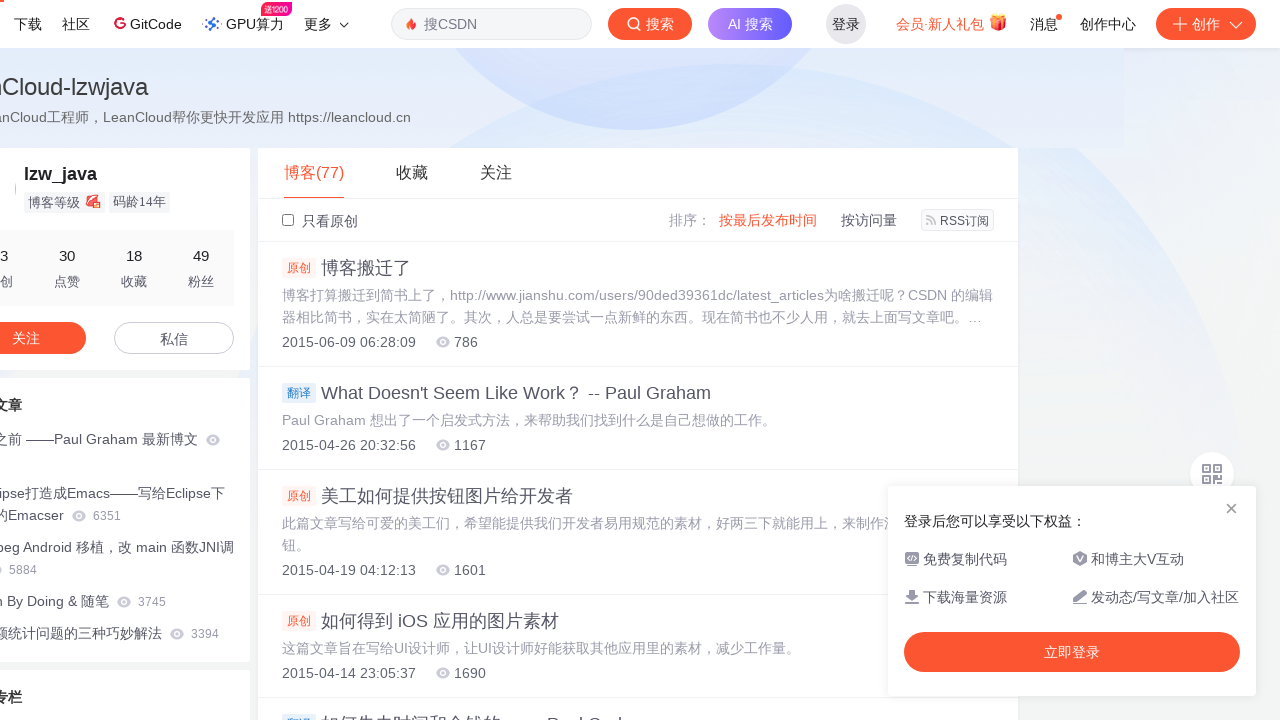

Navigated to CSDN blog page
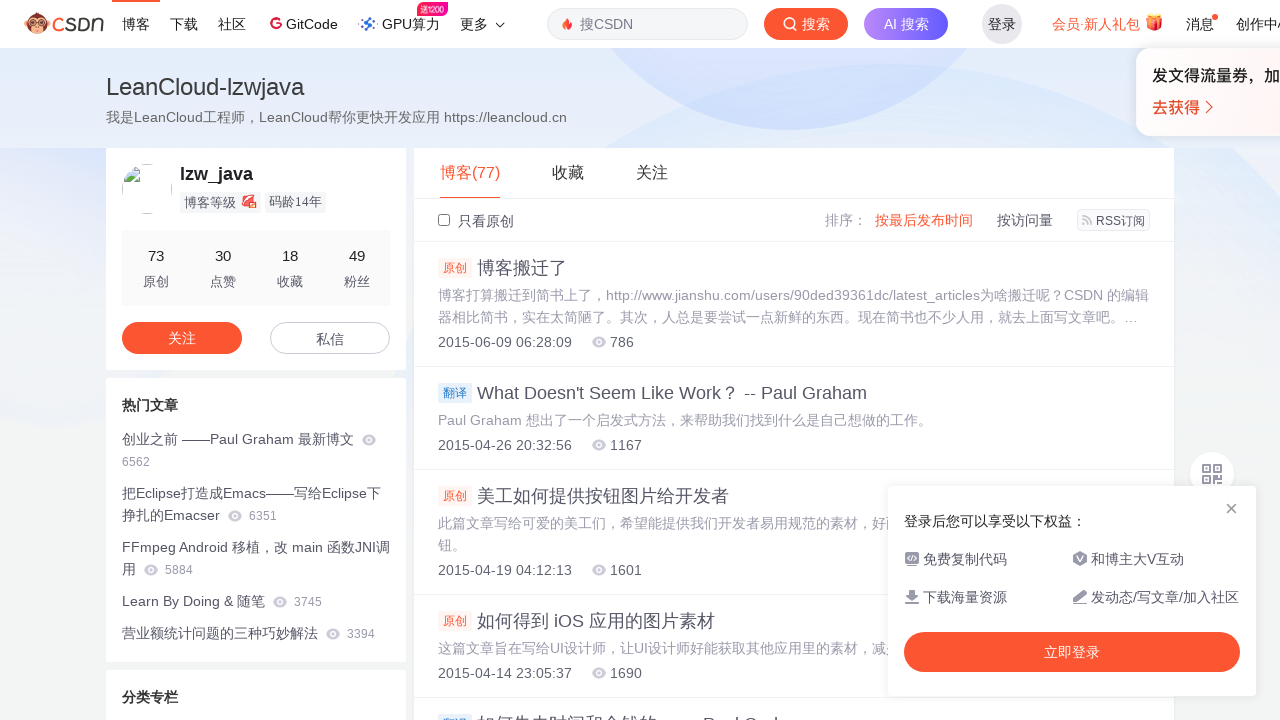

Page loaded and links are present
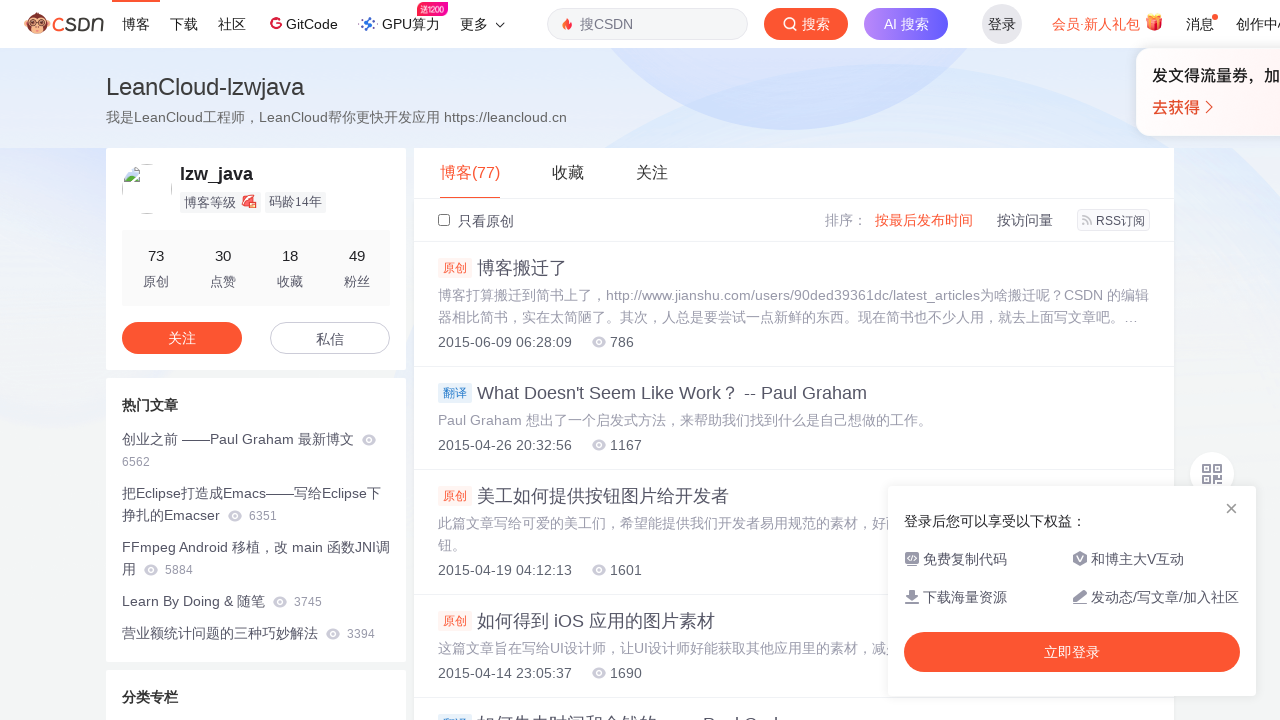

Verified that article links are present on the CSDN blog page
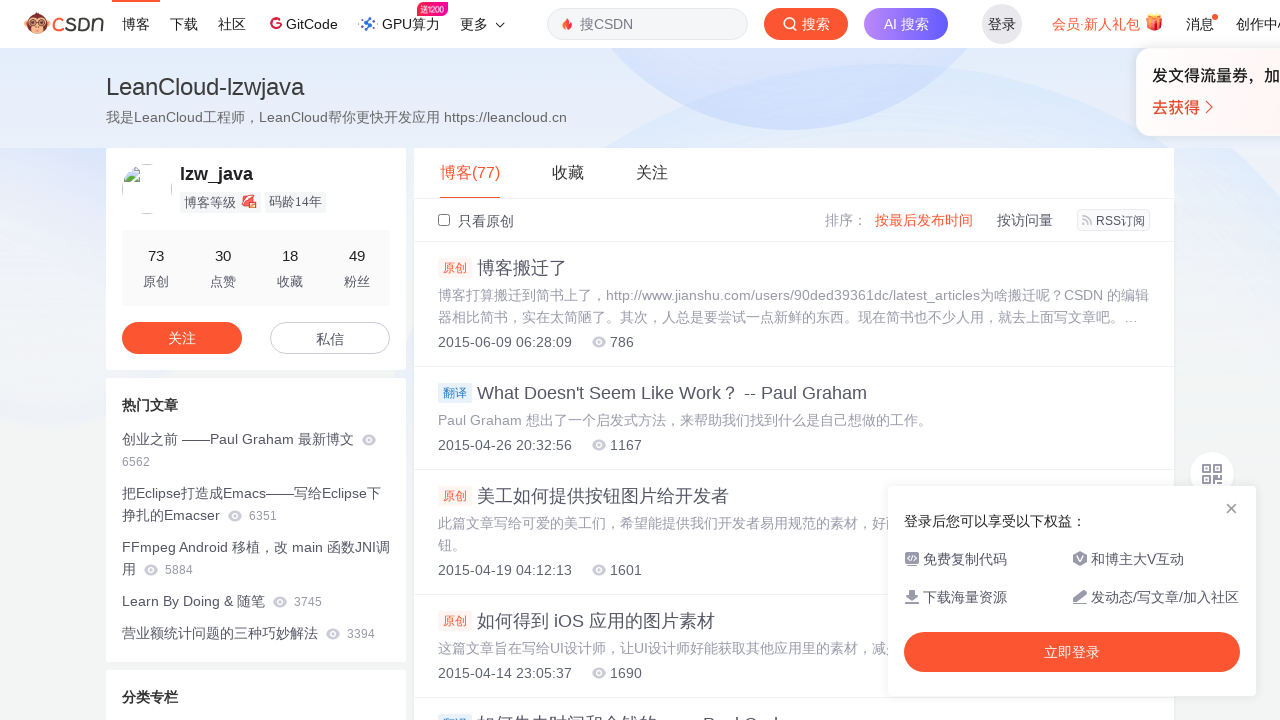

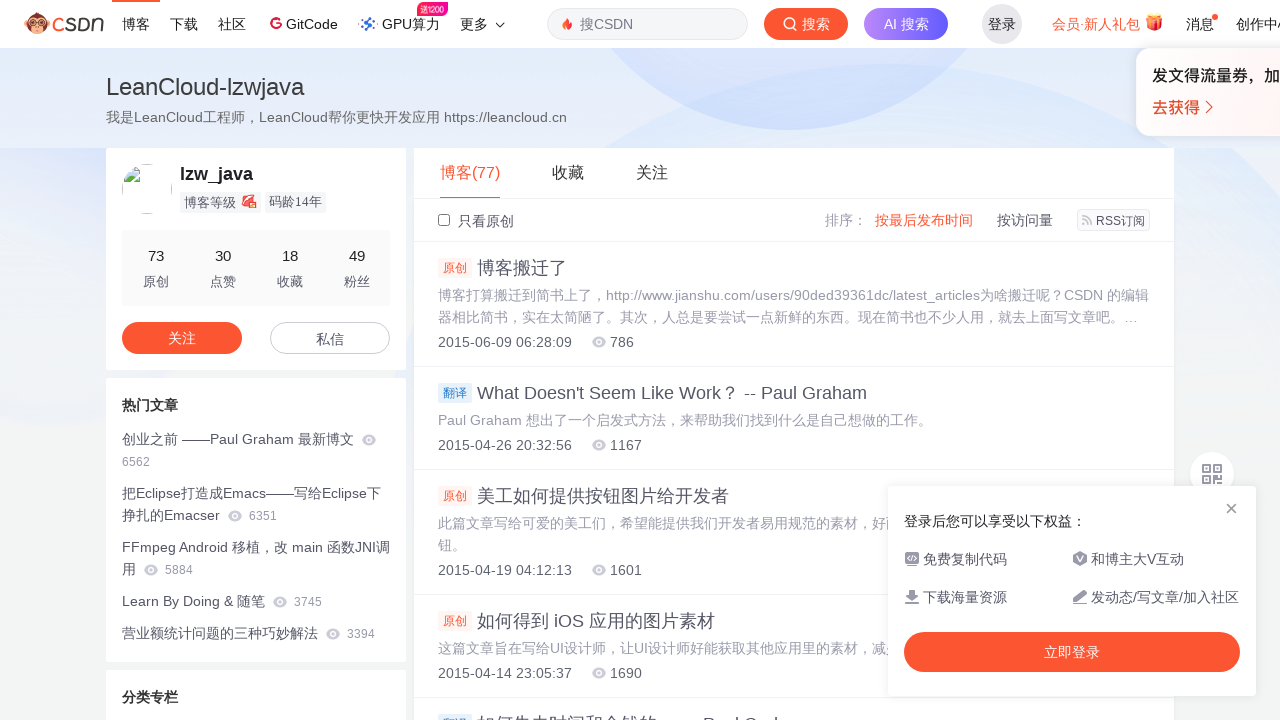